Navigates to the Tech With Tim website and verifies the page loads by checking the title

Starting URL: https://techwithtim.net

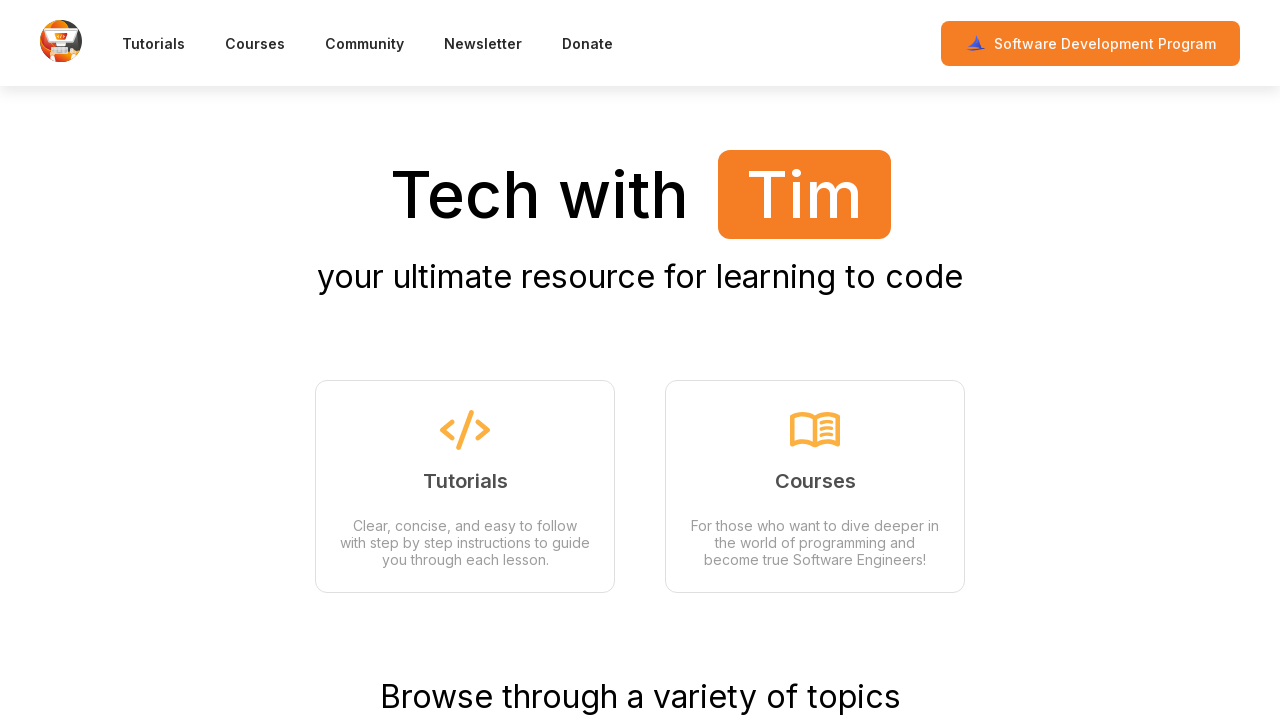

Waited for page to reach domcontentloaded state
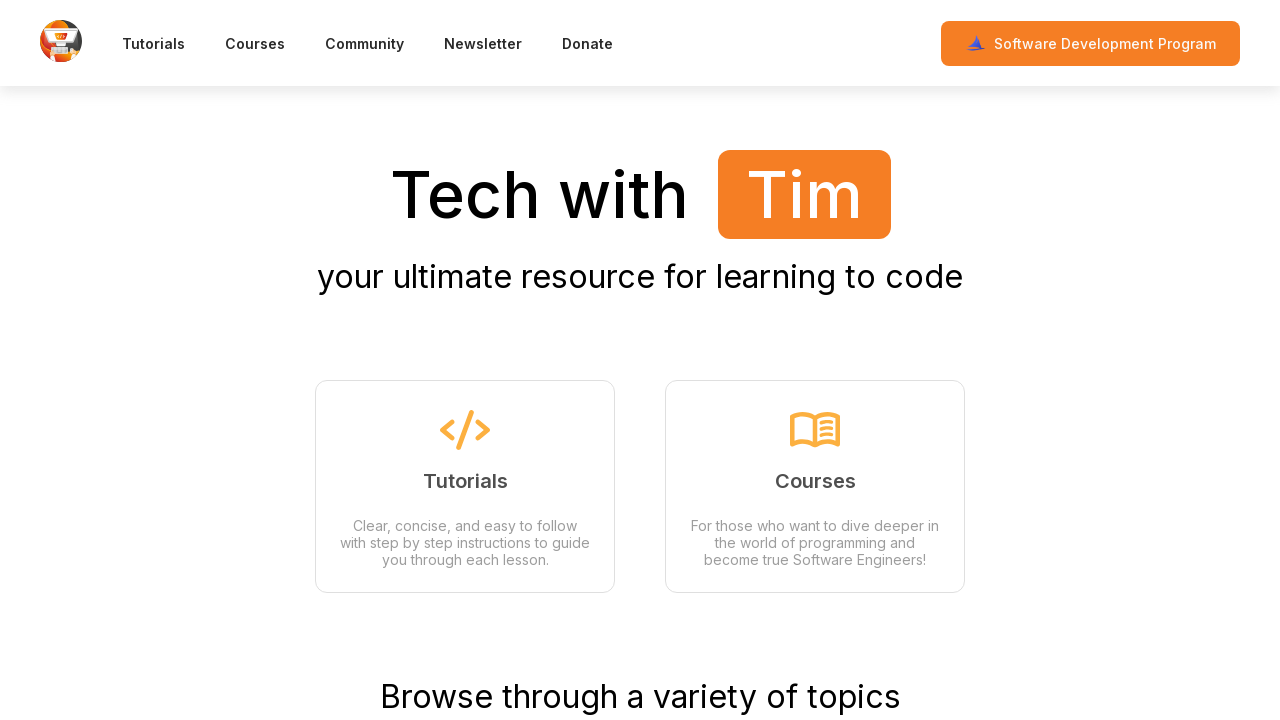

Verified page title is not empty - page loaded successfully
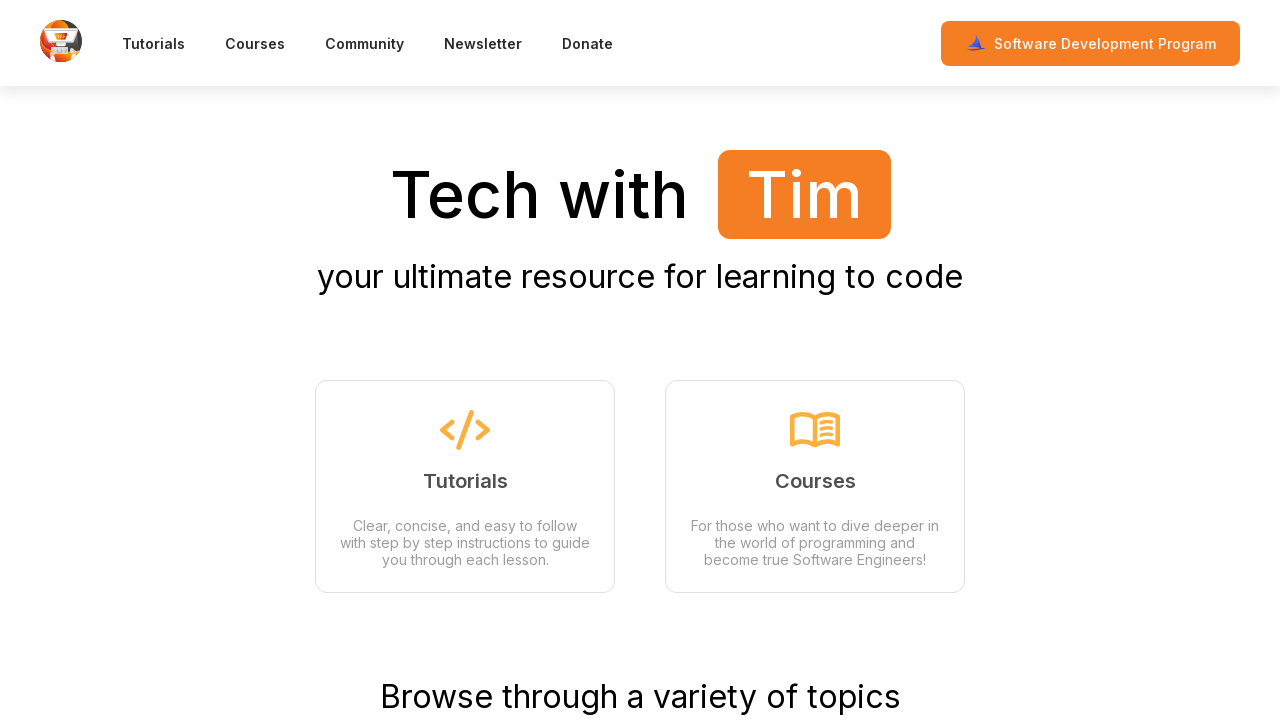

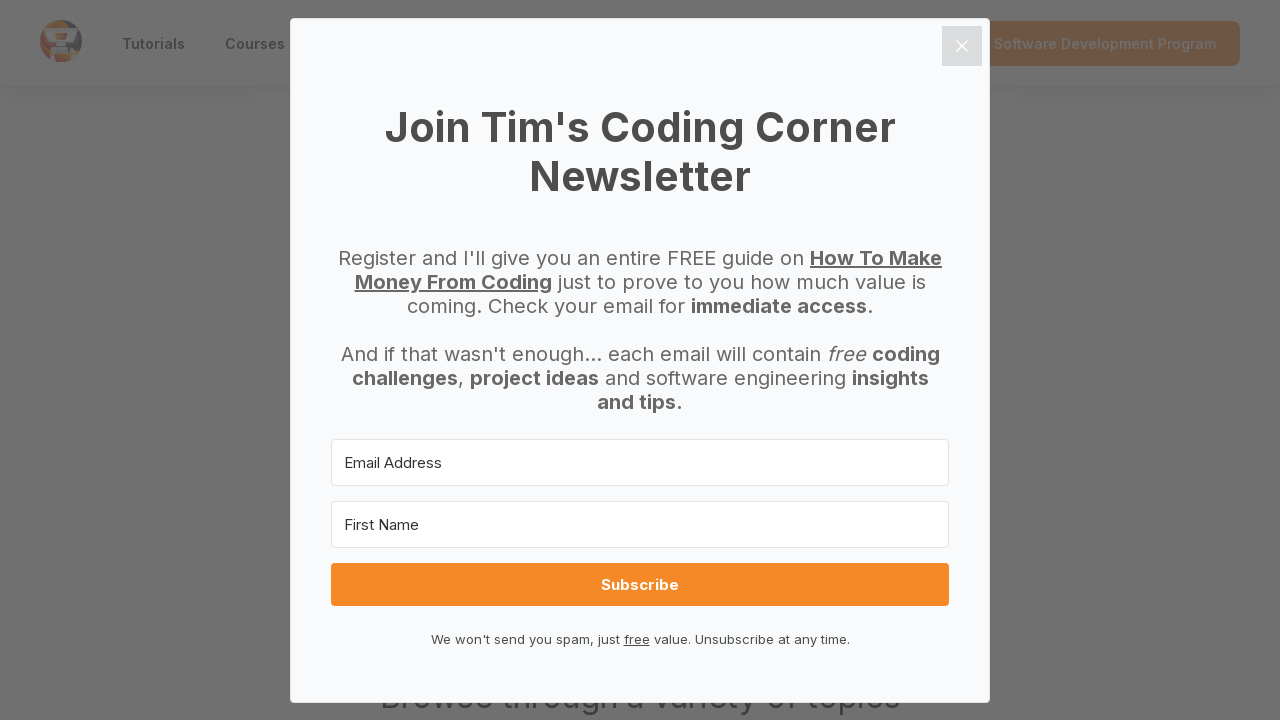